Opens the Demoblaze store homepage, clicks on the Samsung Galaxy S6 product link, and verifies the product title is displayed correctly.

Starting URL: https://demoblaze.com/index.html

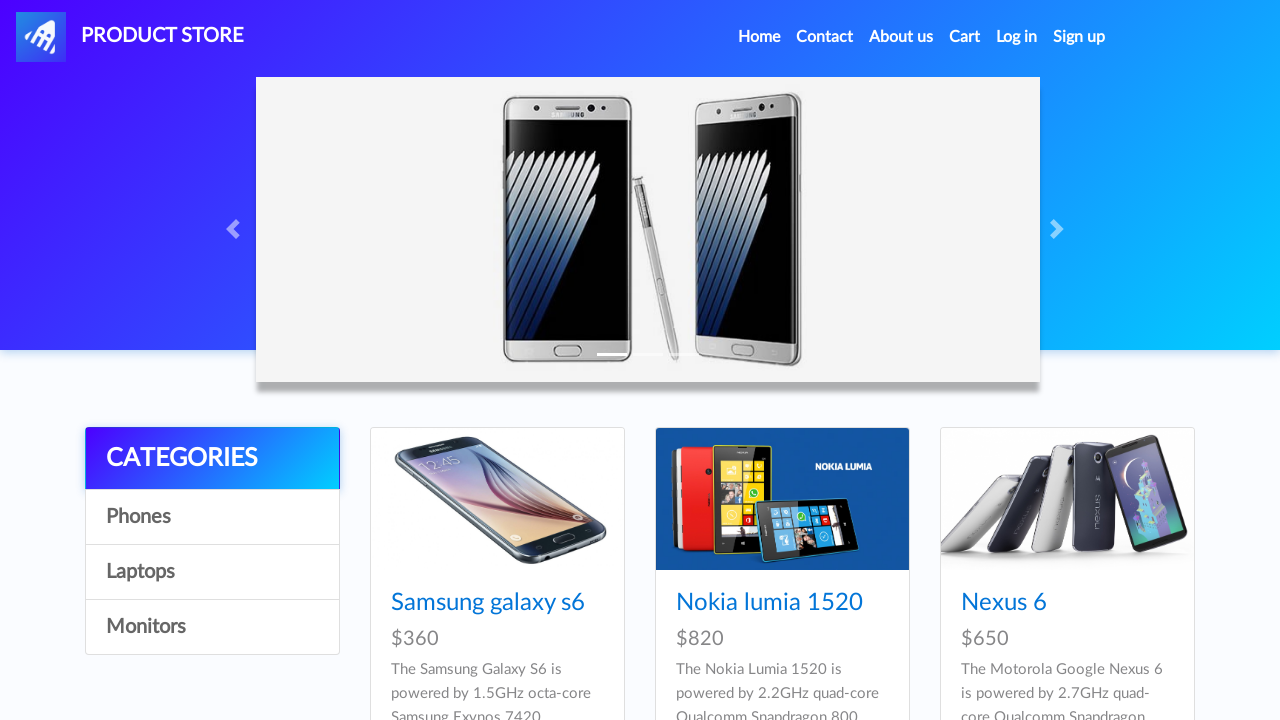

Navigated to Demoblaze store homepage
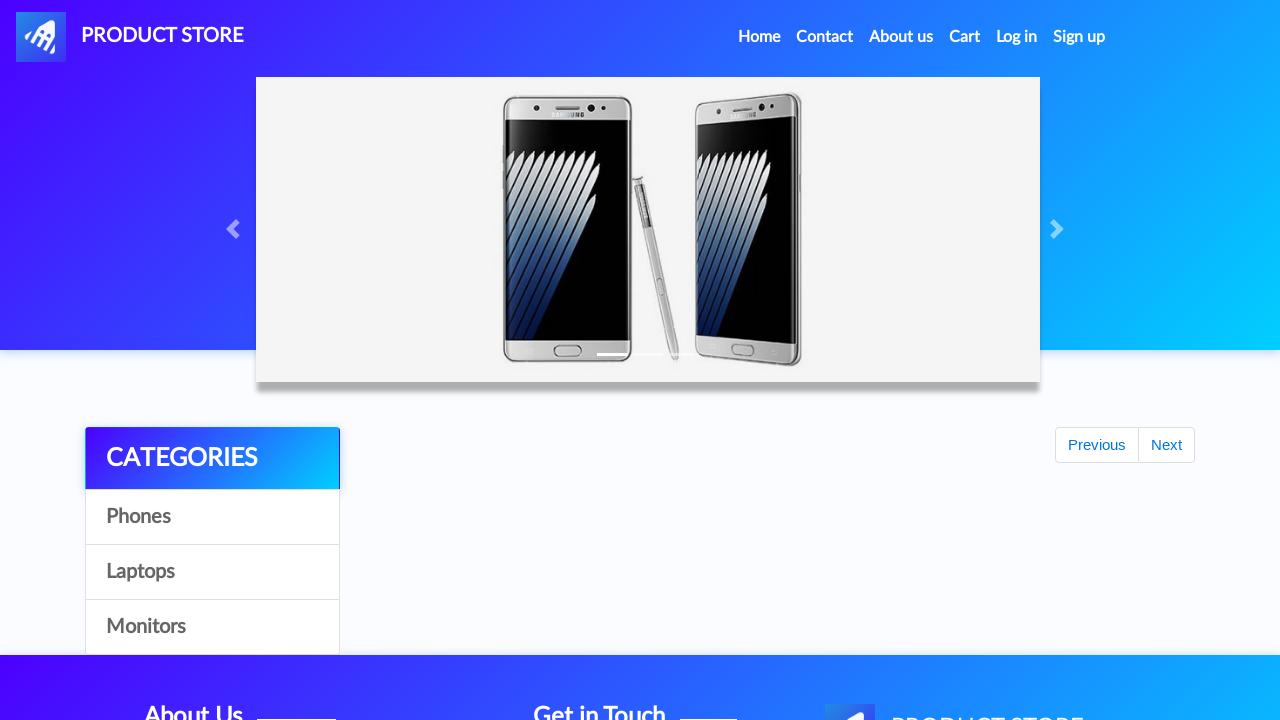

Clicked on Samsung Galaxy S6 product link at (488, 603) on xpath=//a[text()='Samsung galaxy s6']
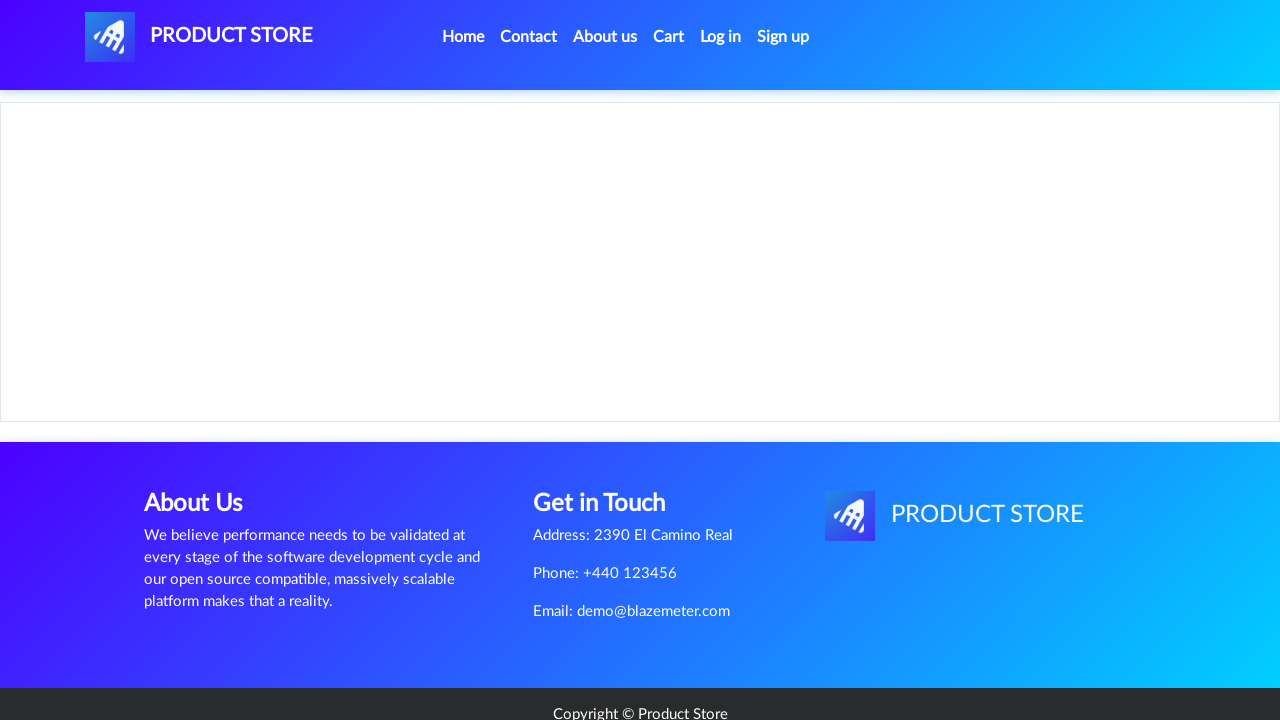

Product page loaded and h2 selector appeared
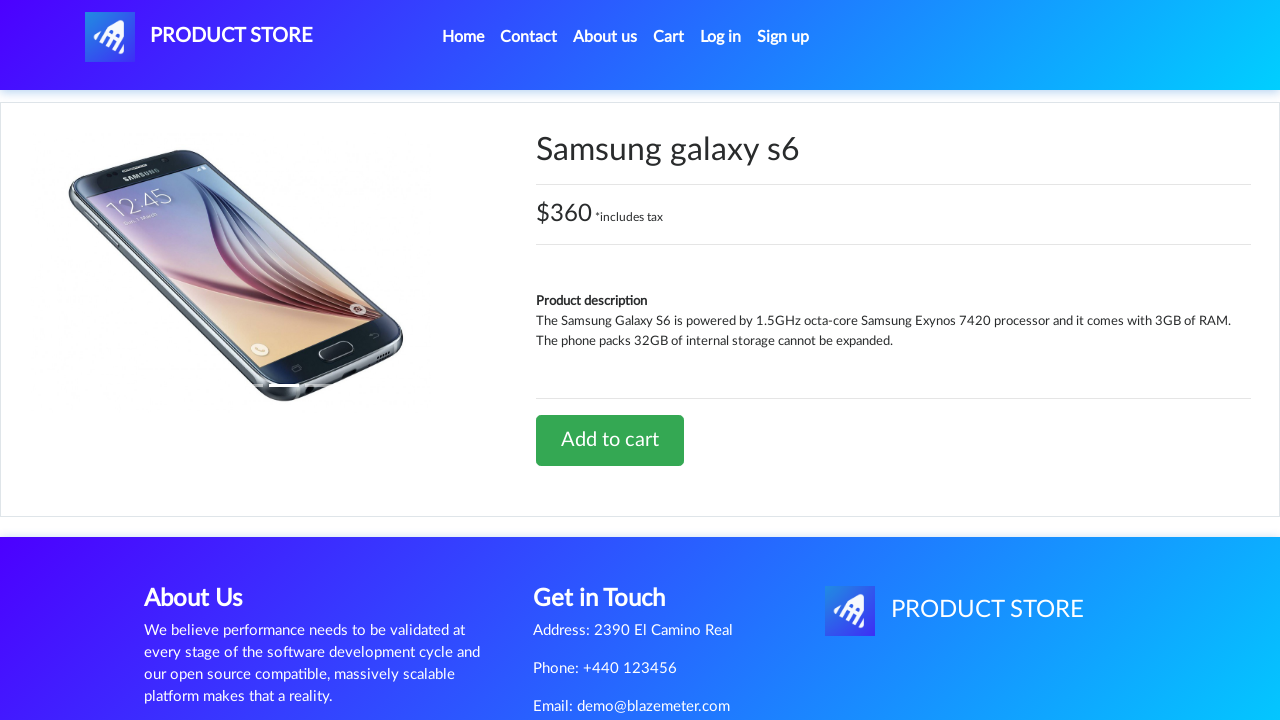

Located product title element
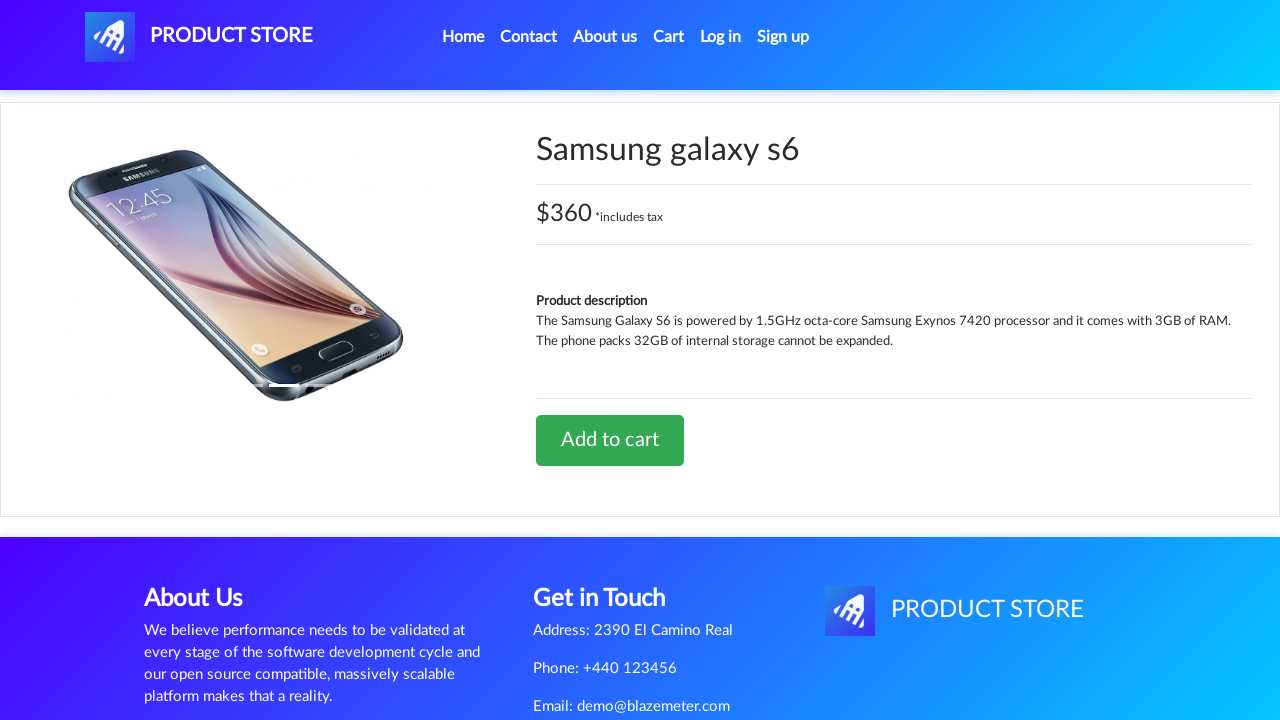

Verified product title is 'Samsung galaxy s6'
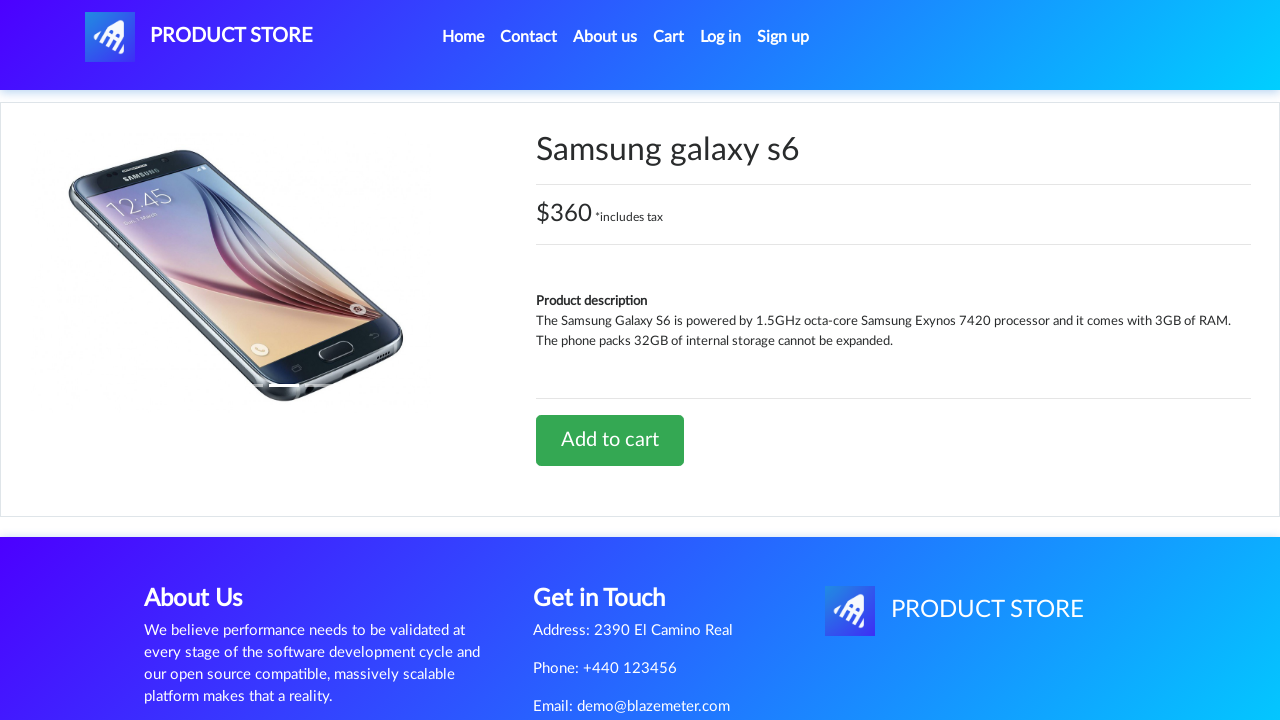

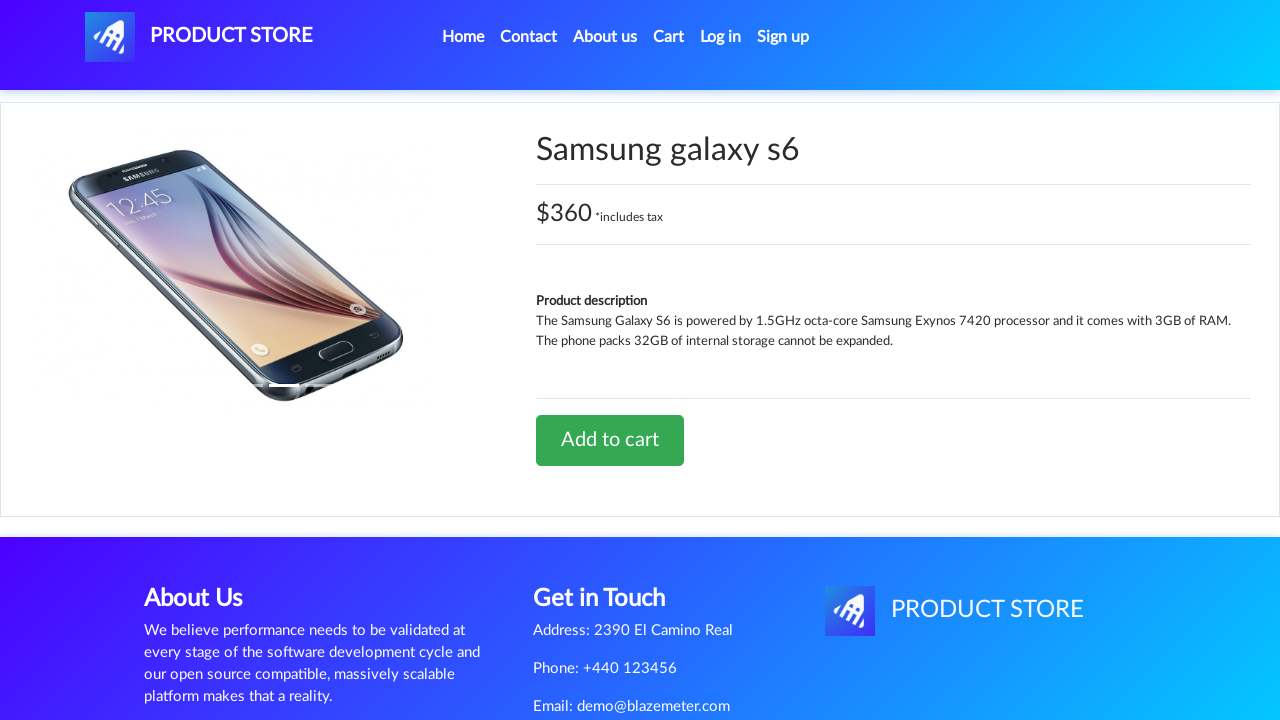